Tests the checkout to confirmation flow with simulated slow network conditions by setting extra headers and verifying pages still load.

Starting URL: https://testathon.live/checkout

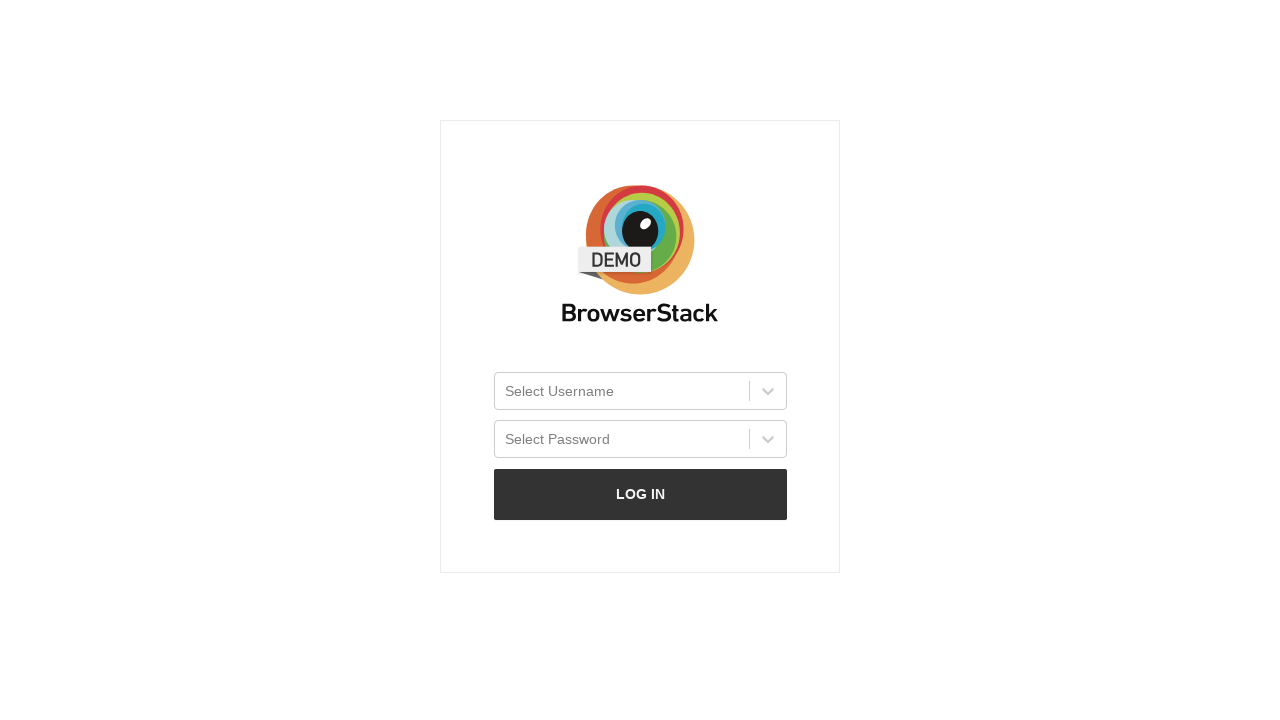

Set extra HTTP header for slow network simulation
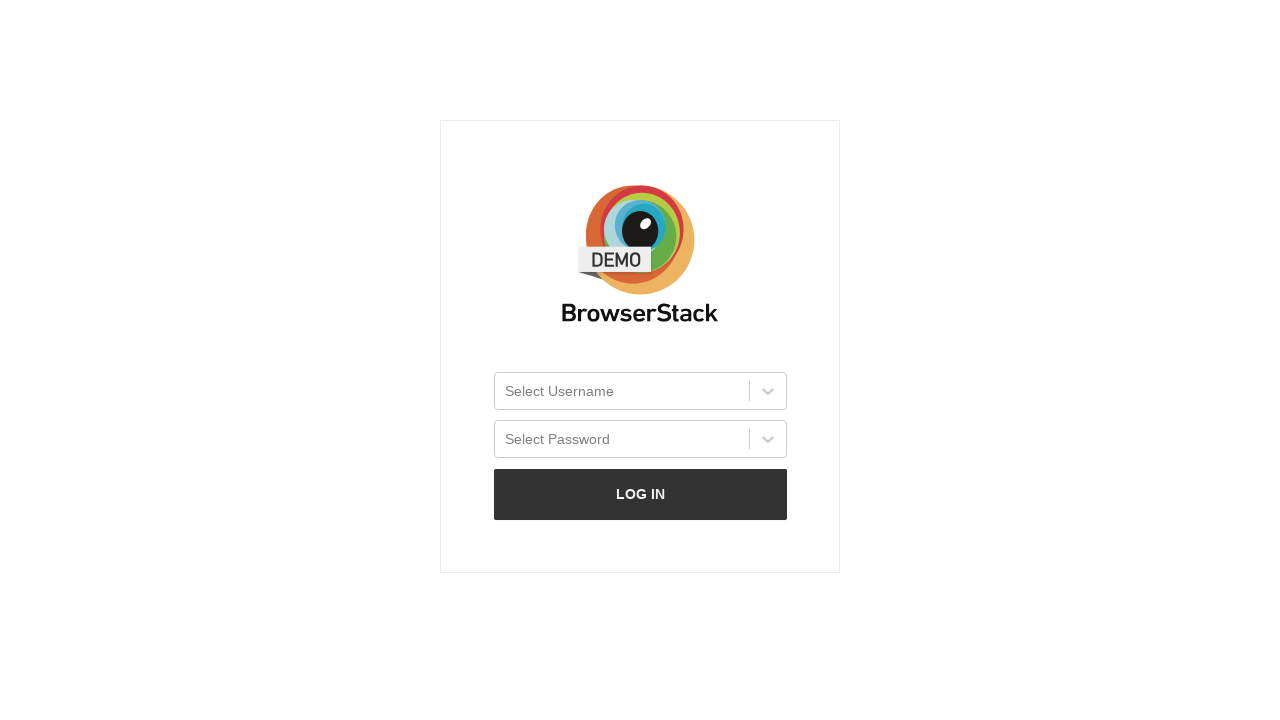

Navigated to checkout page
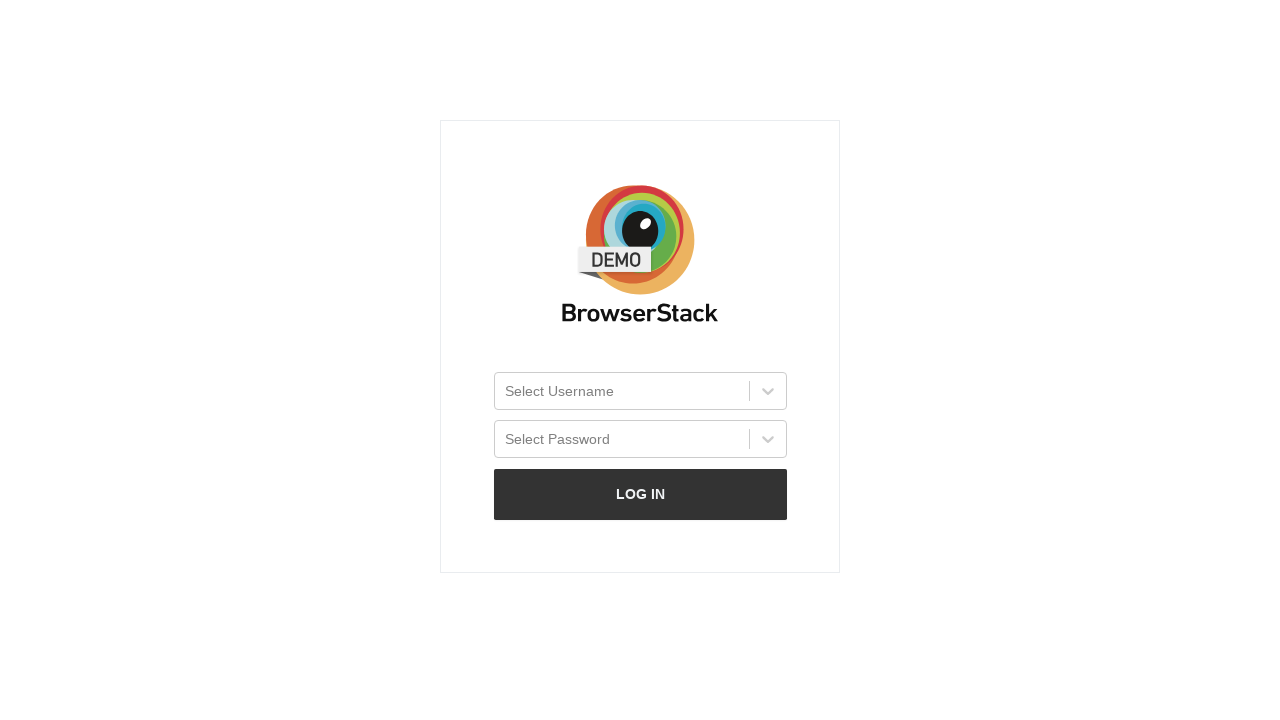

Checkout page reached networkidle state under slow network conditions
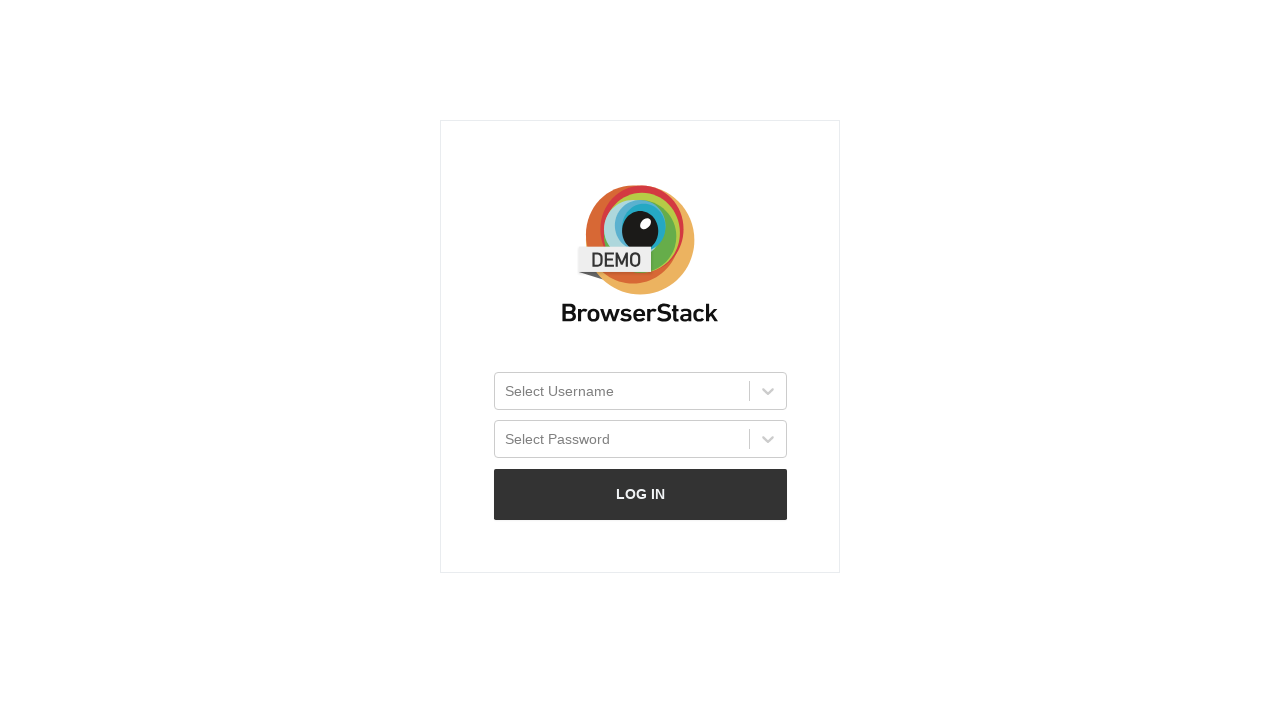

Navigated to confirmation page
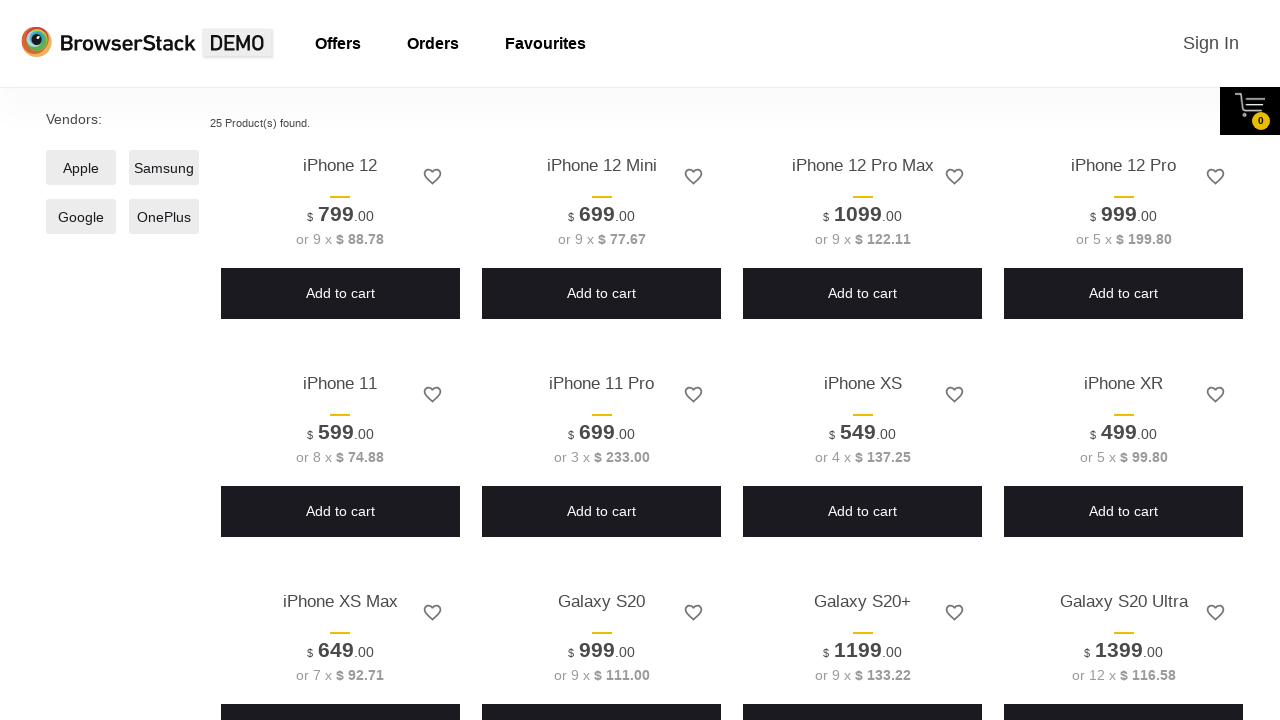

Confirmation page reached networkidle state under slow network conditions
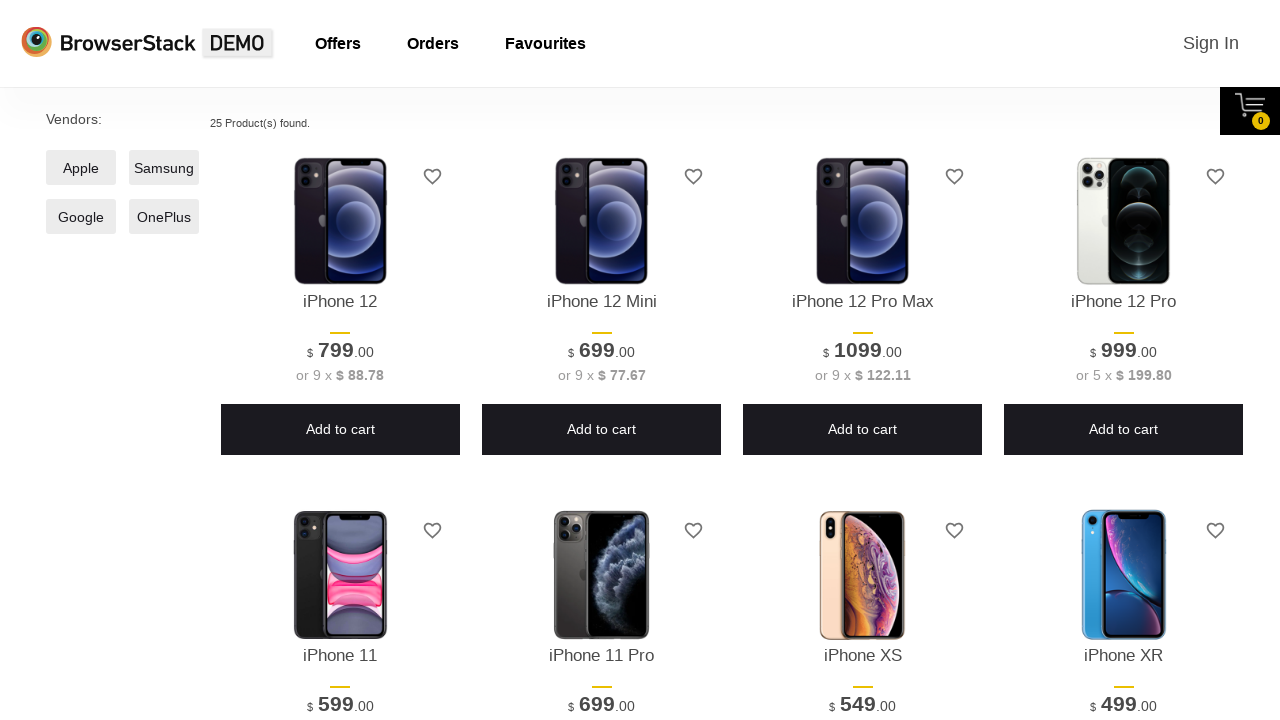

Root element #__next selector loaded
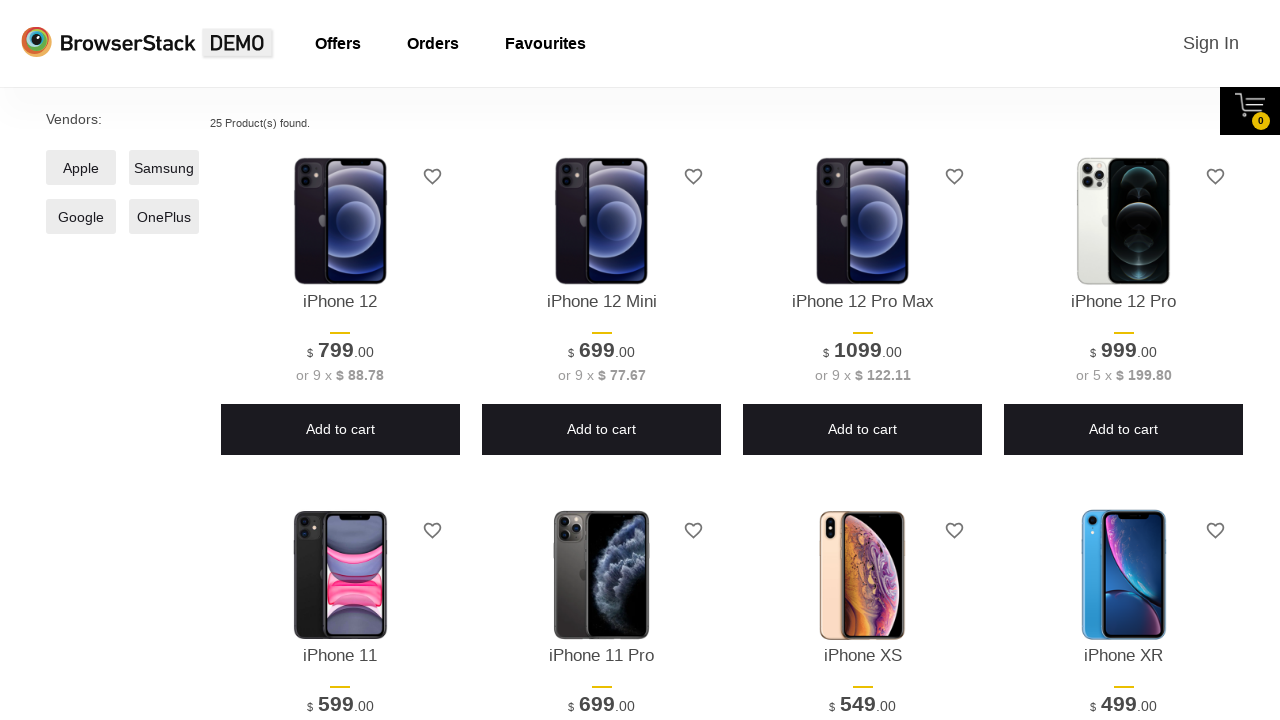

Verified page title is 'StackDemo'
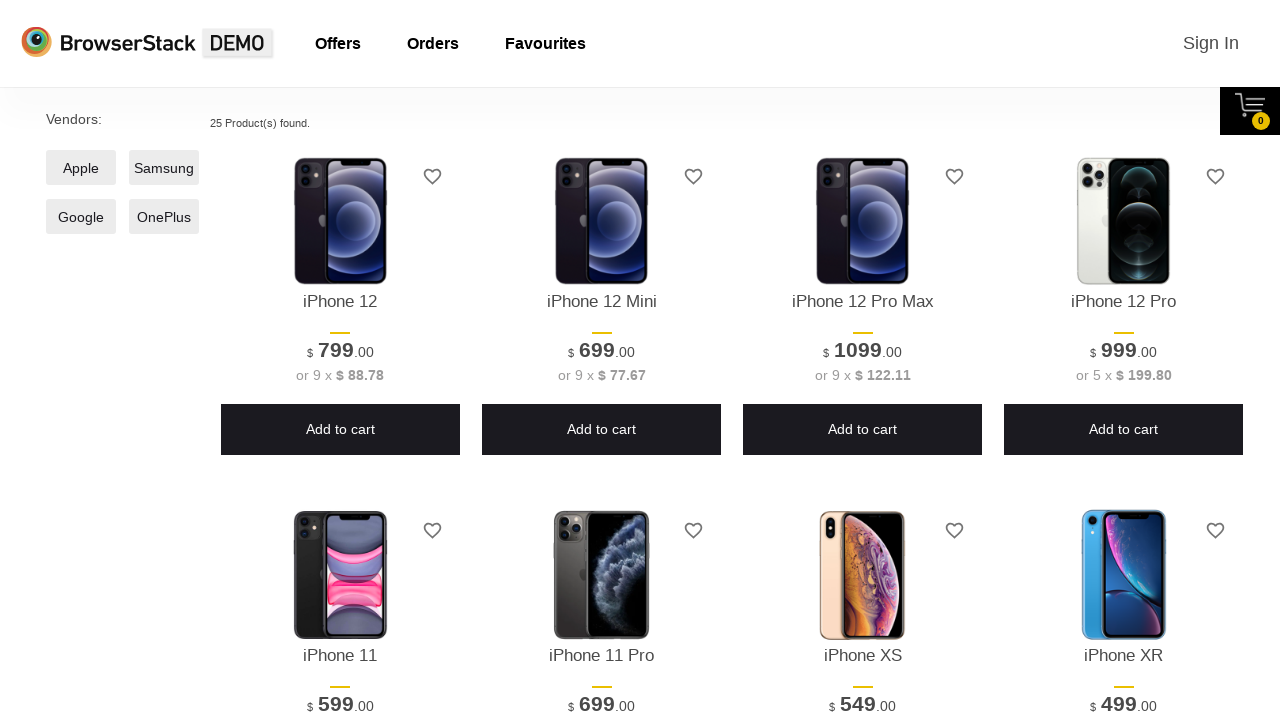

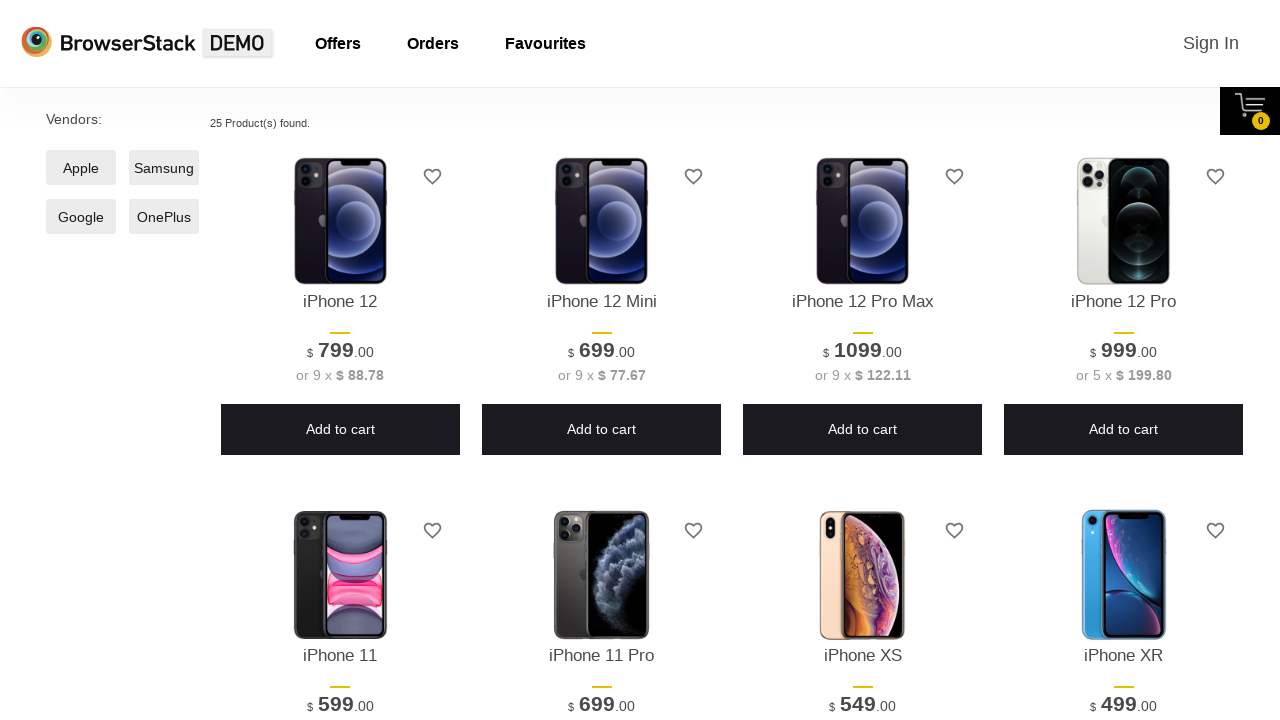